Tests JavaScript prompt alert functionality by clicking a button, entering text into the prompt dialog, accepting it, and verifying the result message contains the entered text.

Starting URL: https://testcenter.techproeducation.com/index.php?page=javascript-alerts

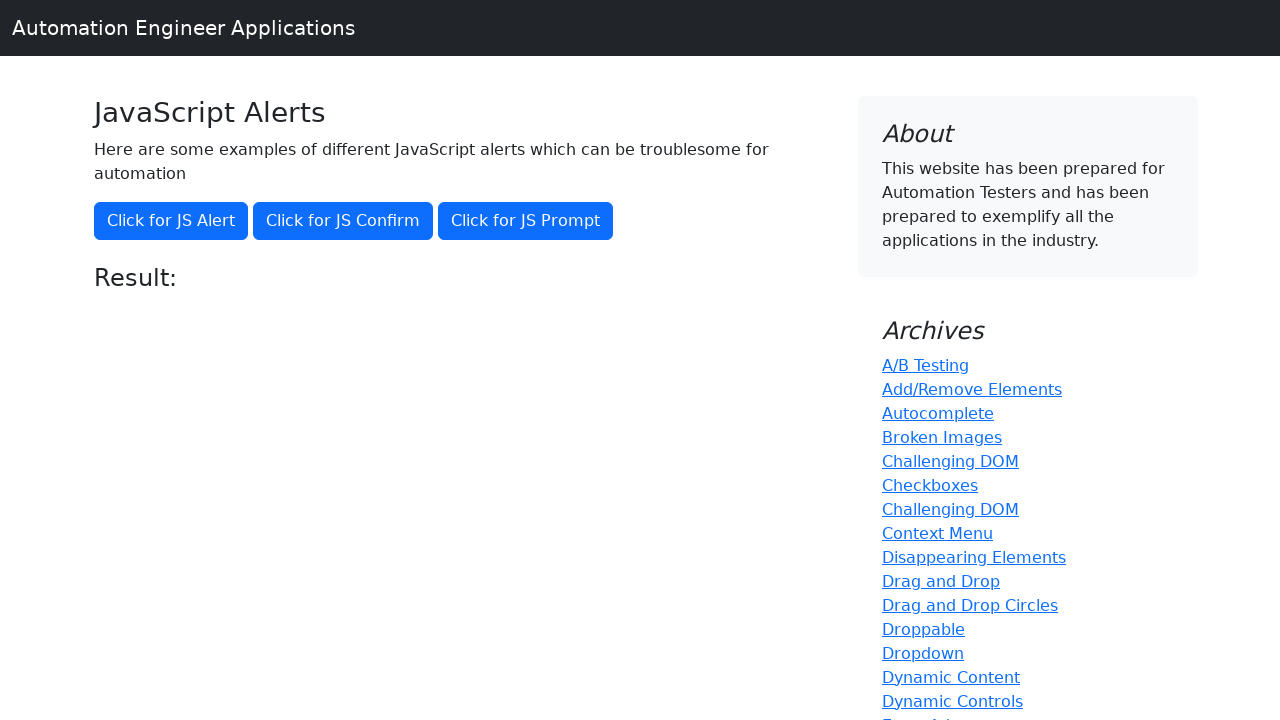

Clicked button to trigger JavaScript prompt alert at (526, 221) on xpath=//*[@onclick='jsPrompt()']
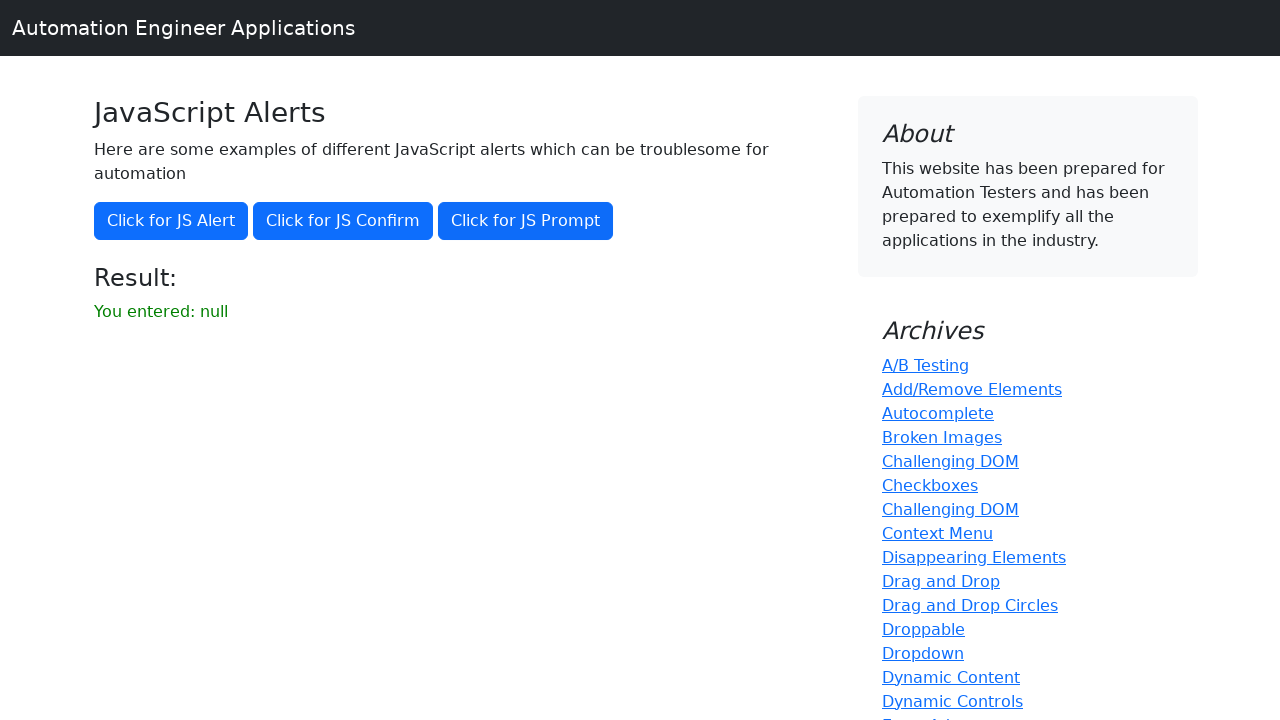

Set up dialog handler to accept prompt with text 'gul'
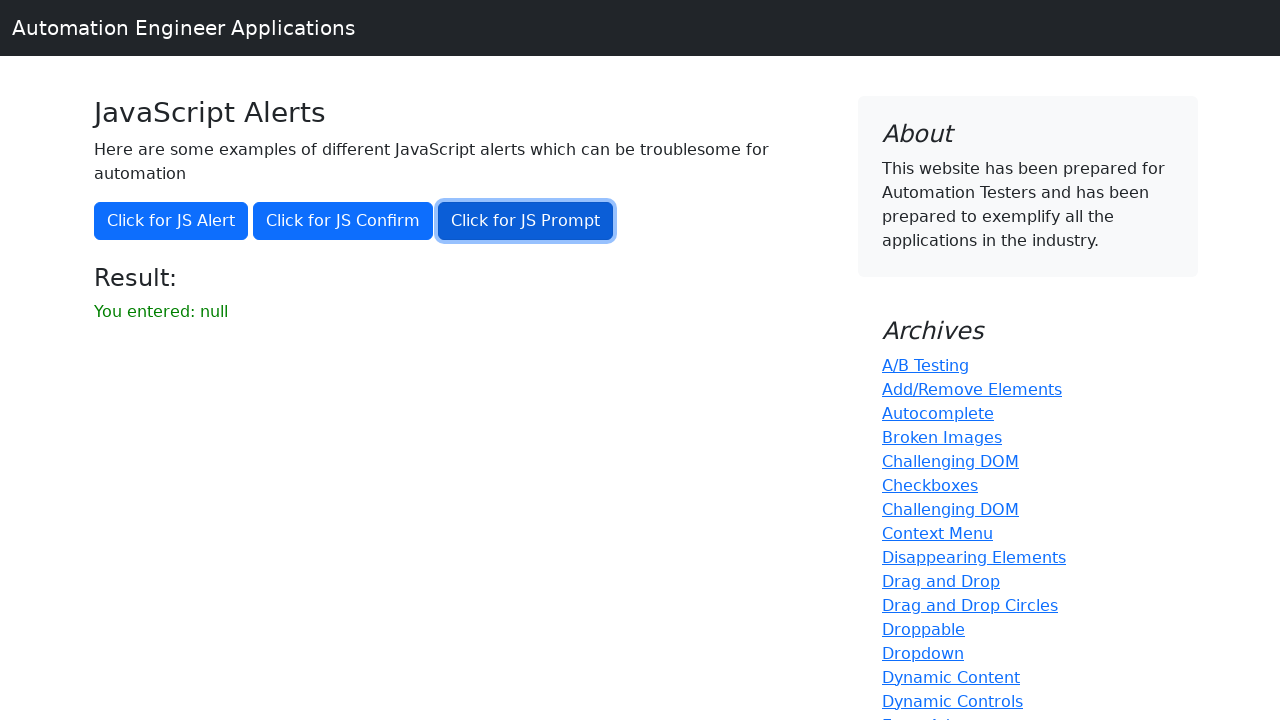

Clicked button again to trigger prompt dialog at (526, 221) on xpath=//*[@onclick='jsPrompt()']
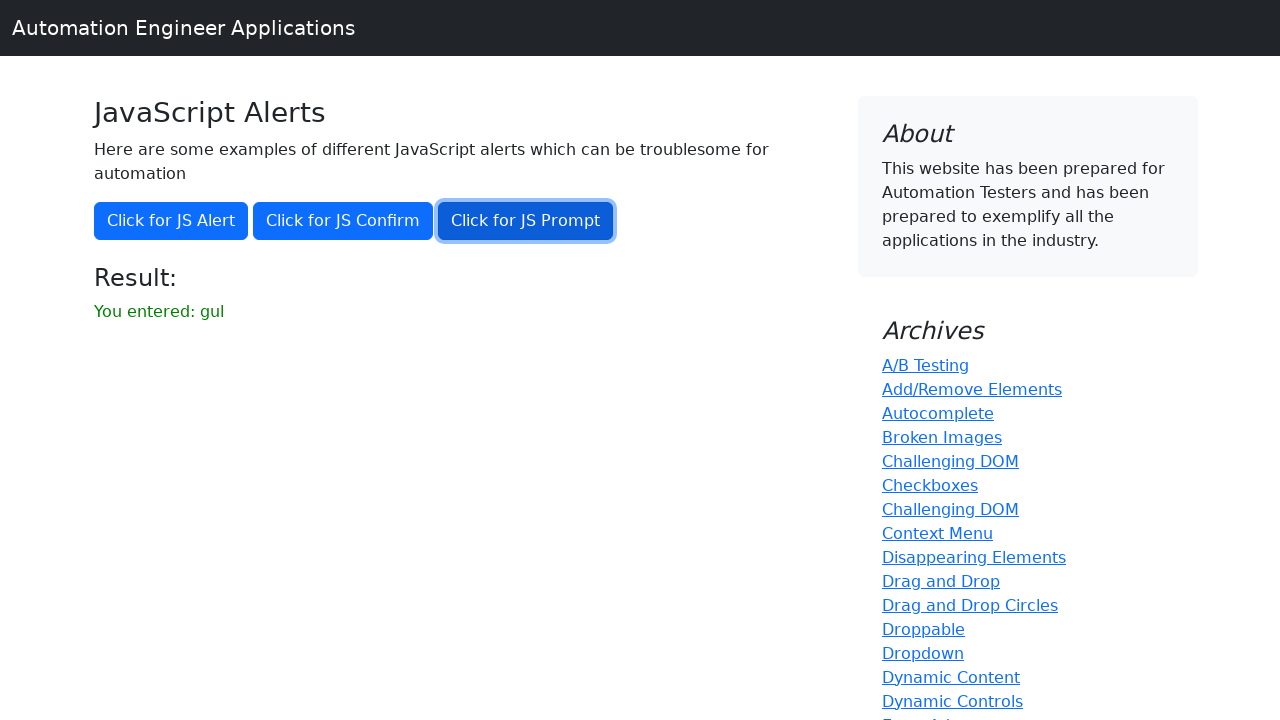

Result message element loaded
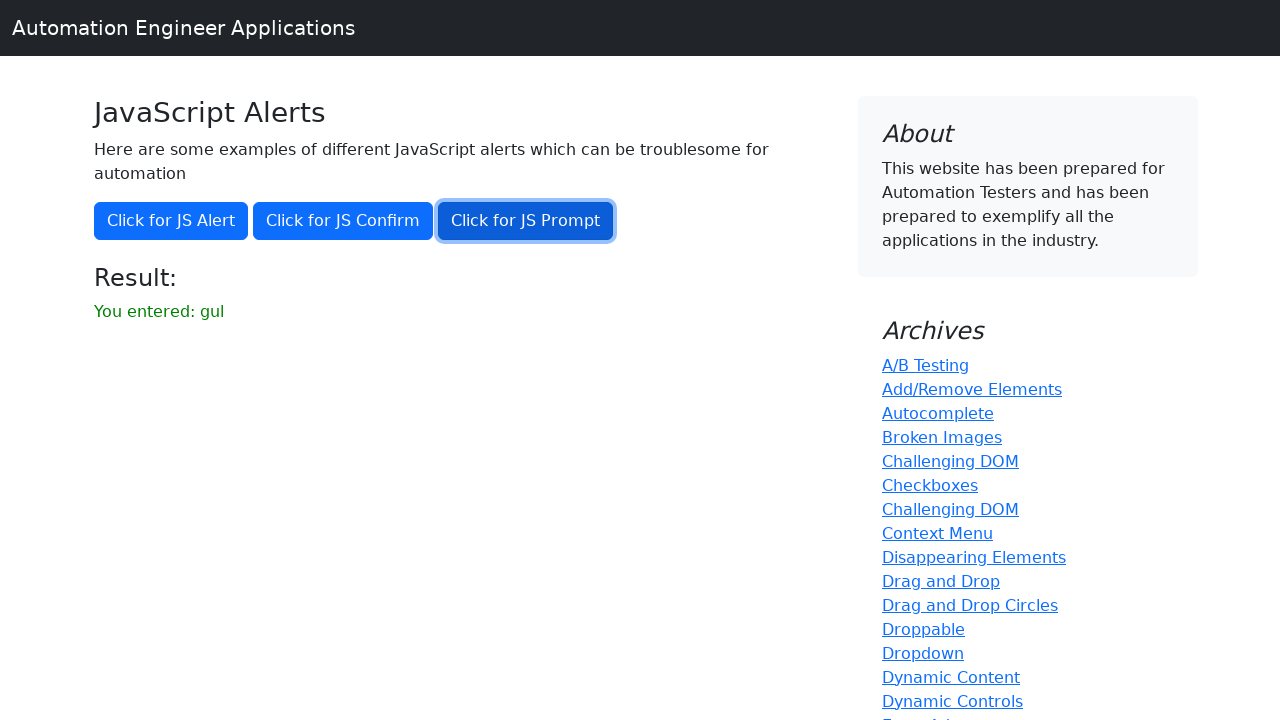

Retrieved result text: 'You entered: gul'
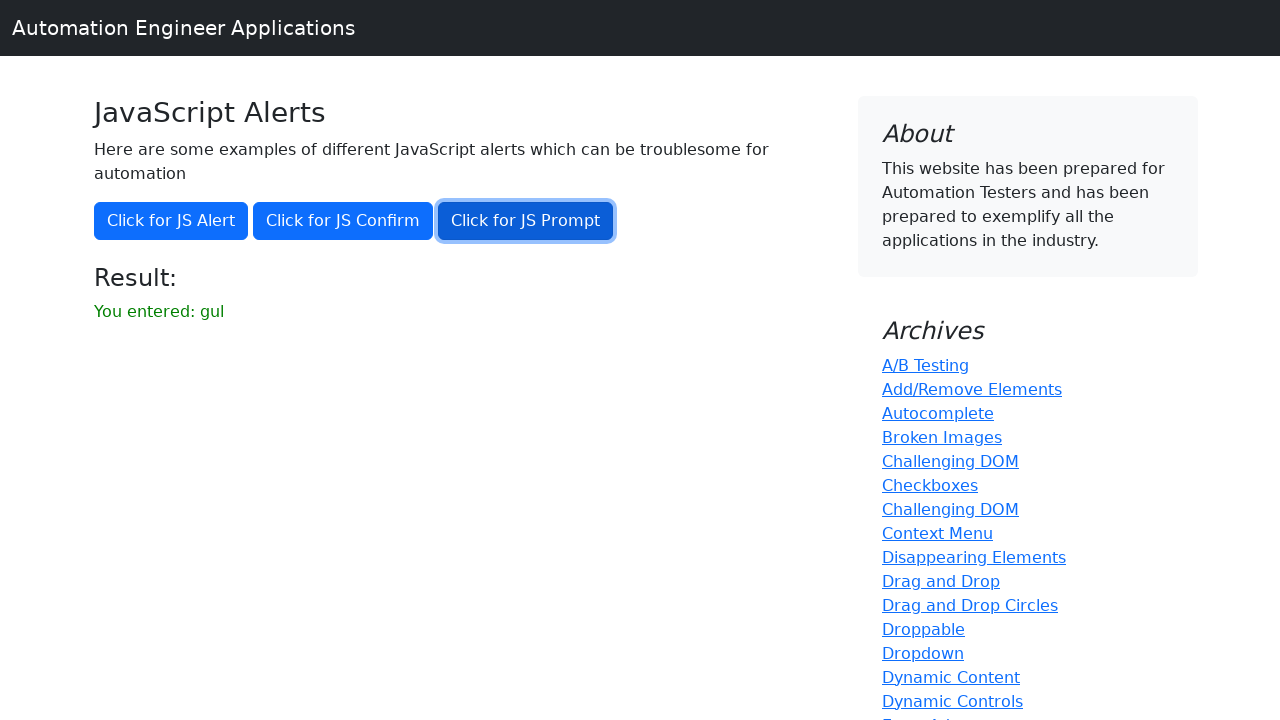

Verified that entered text 'gul' is present in result message
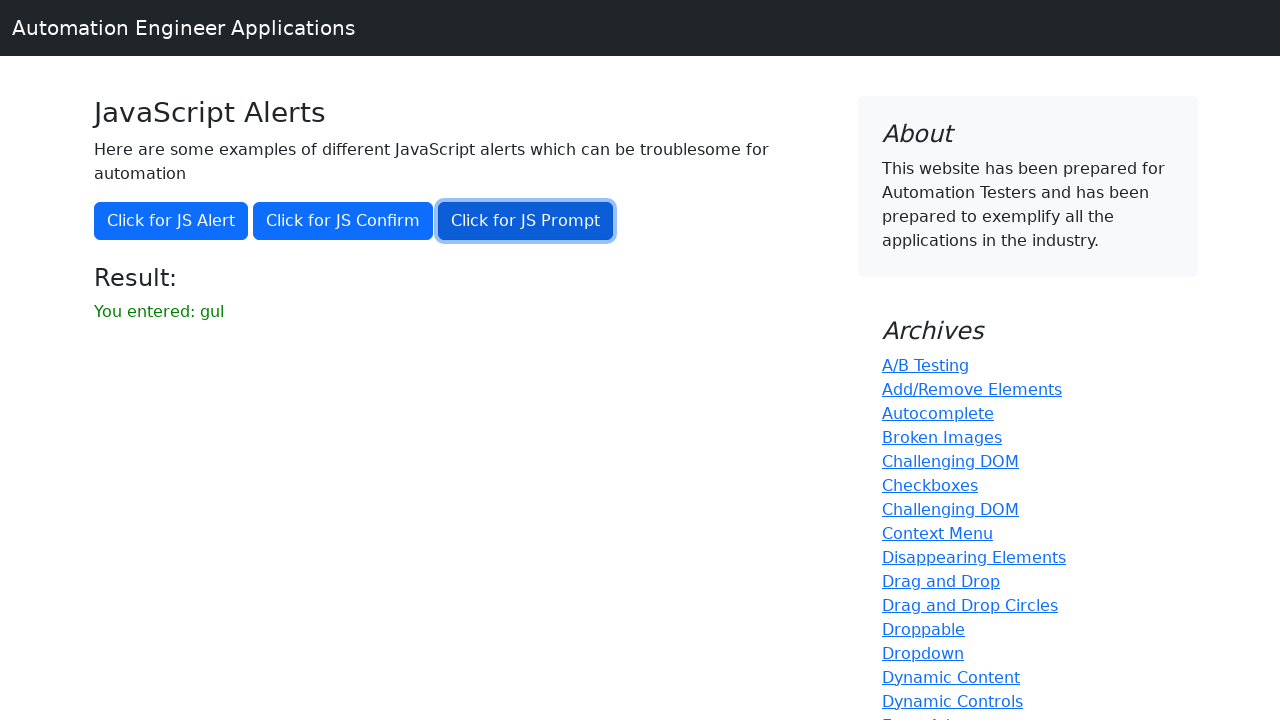

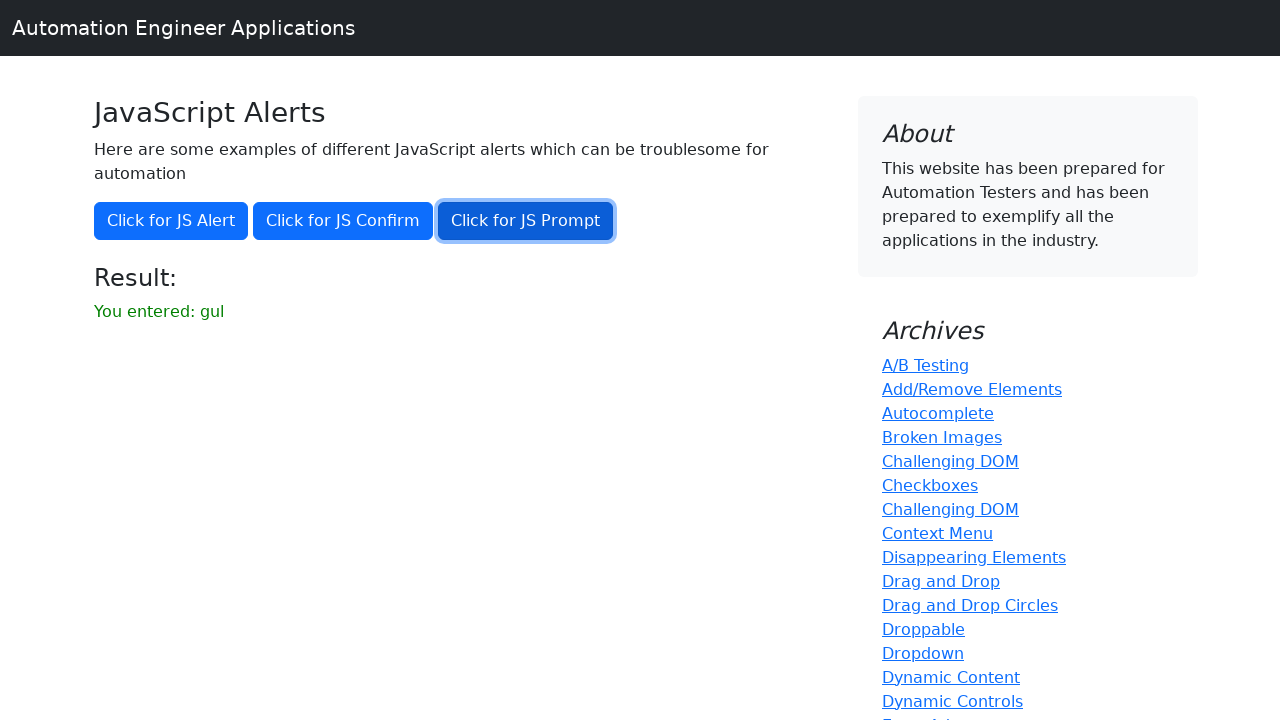